Navigates to Dua Lipa's website and waits for the page to fully load

Starting URL: https://dualipa.com

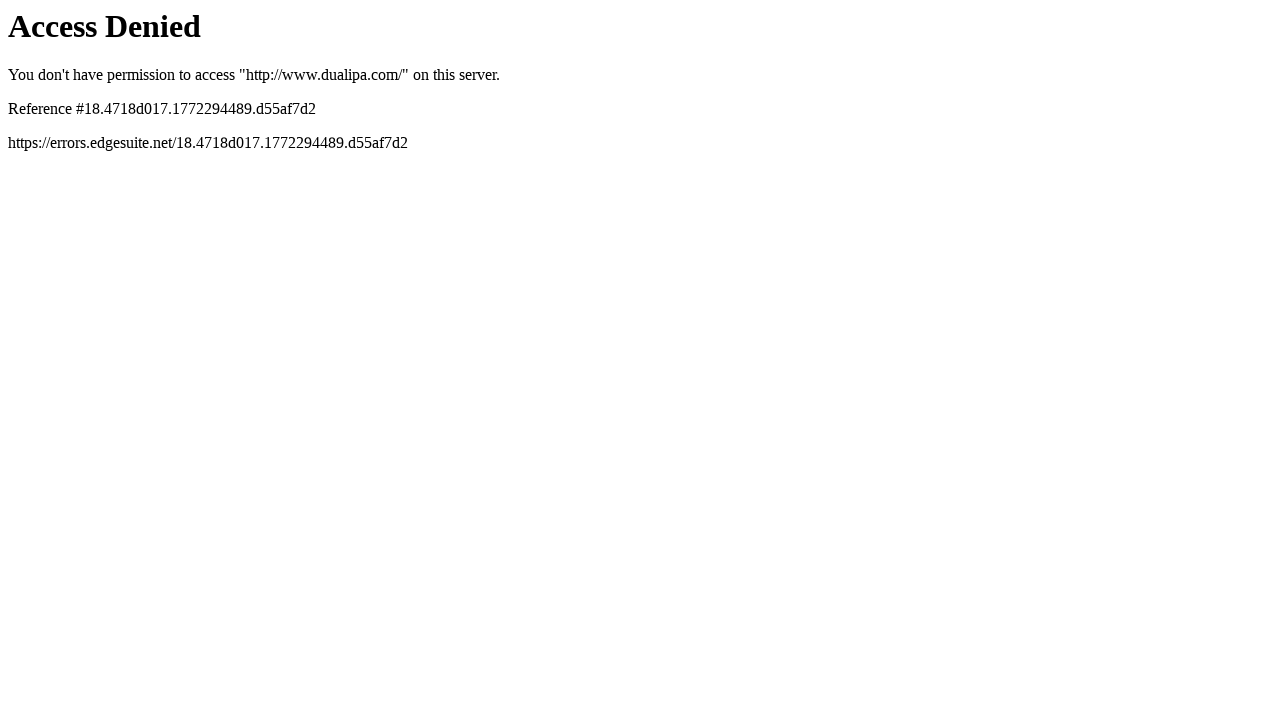

Navigated to Dua Lipa's website at https://dualipa.com
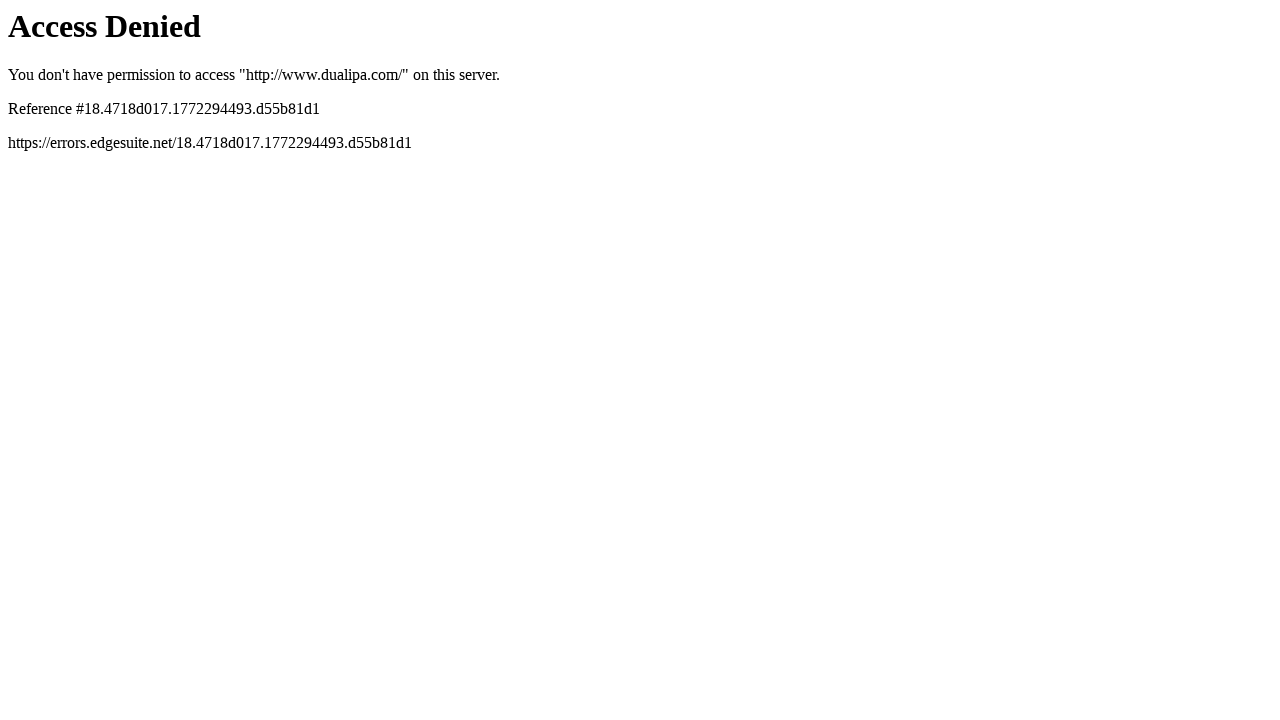

Page DOM content loaded
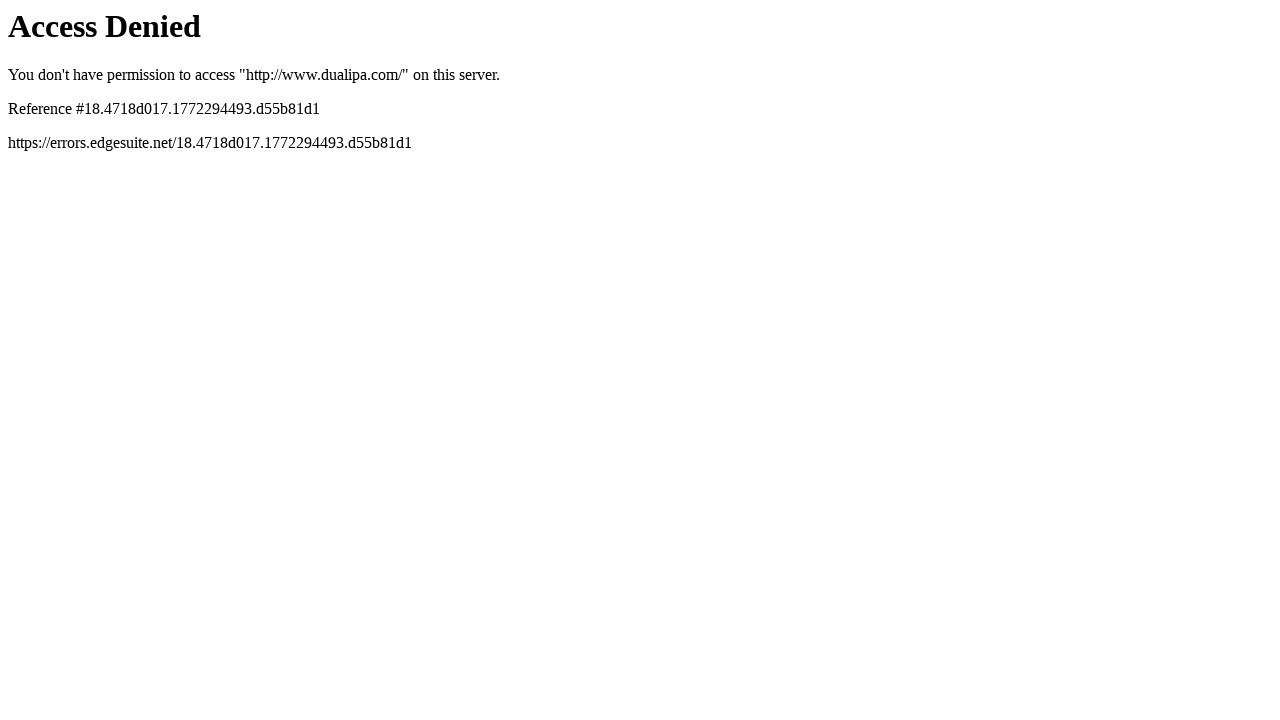

Page fully loaded
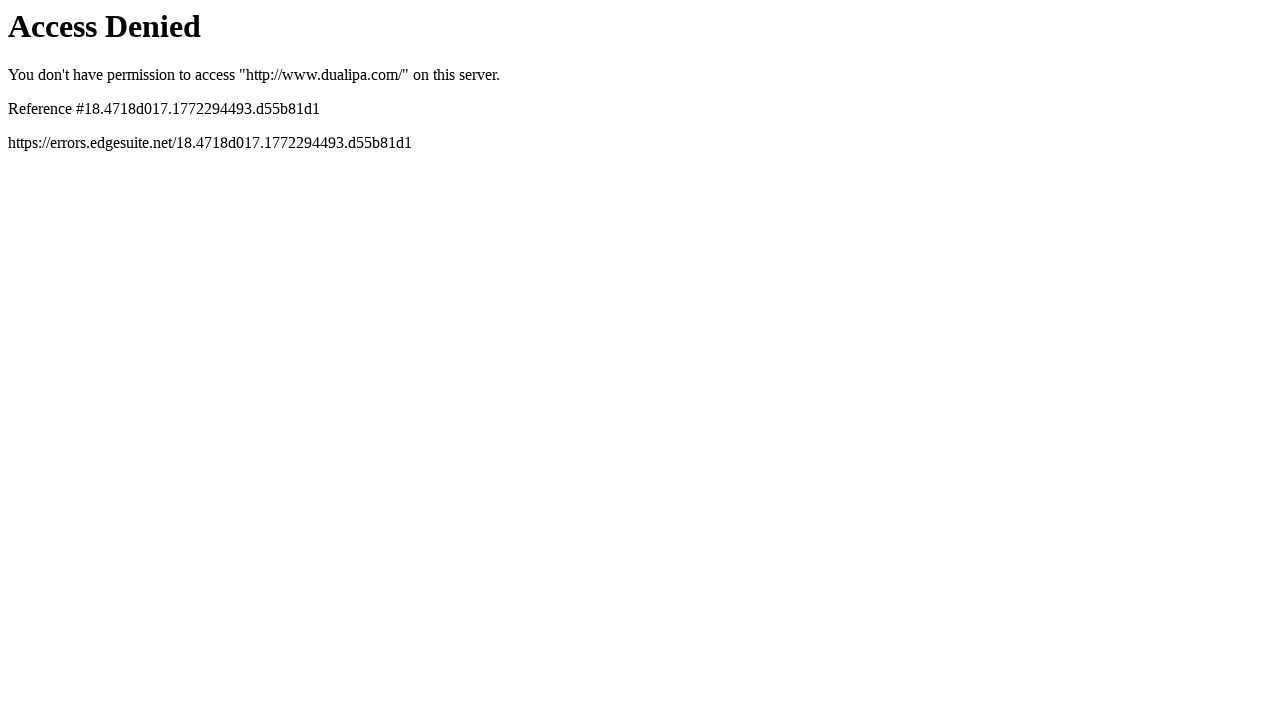

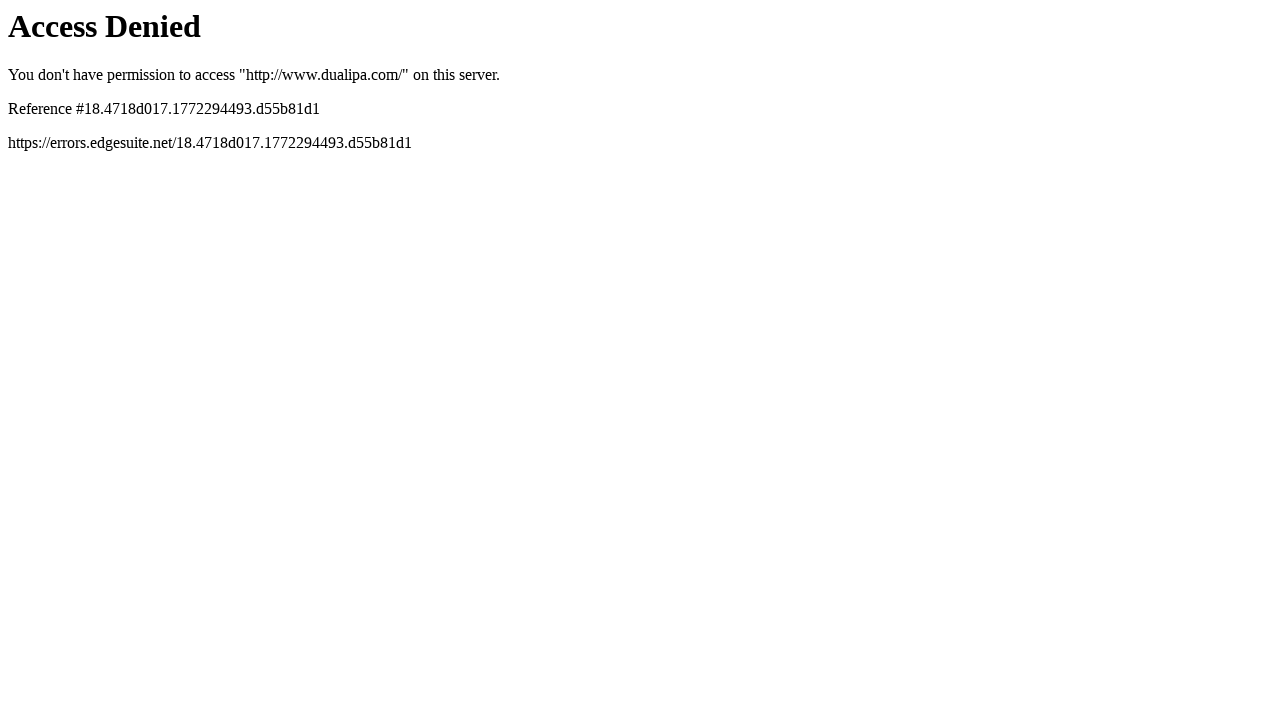